Tests loading the Selenium homepage, verifies the page body is present, and maximizes the browser window.

Starting URL: https://selenium.dev/

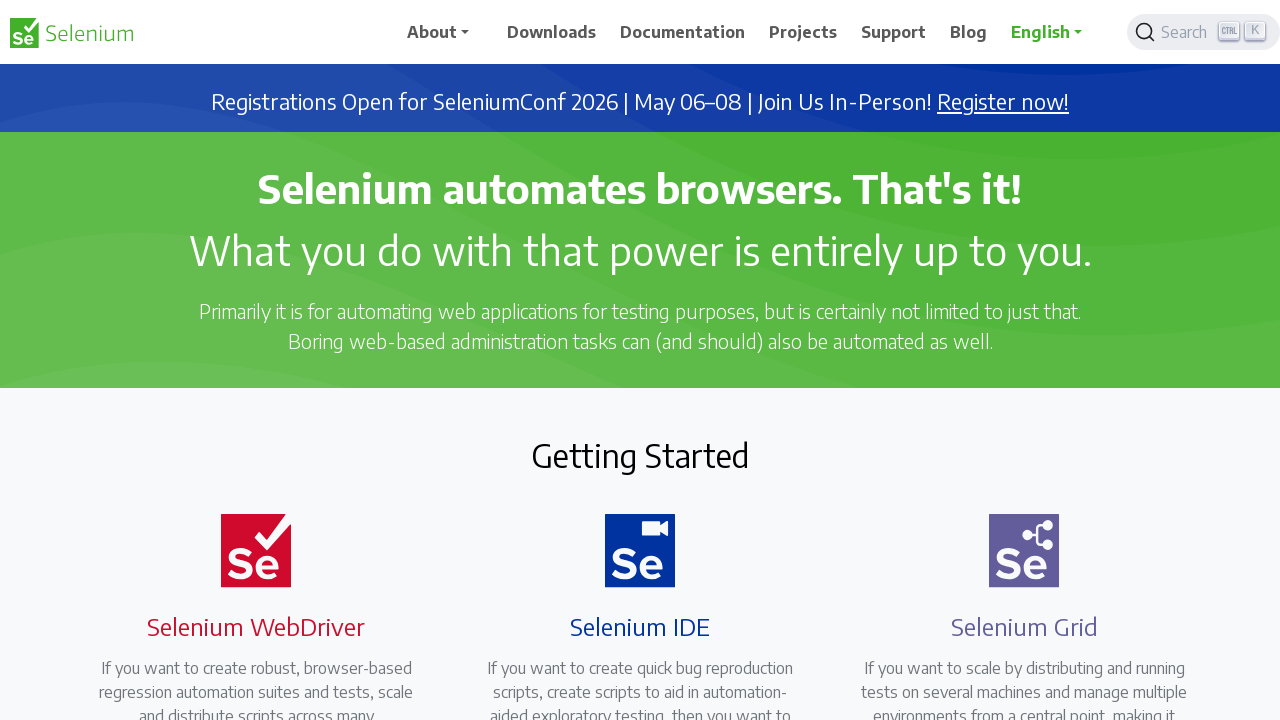

Waited for page body to load
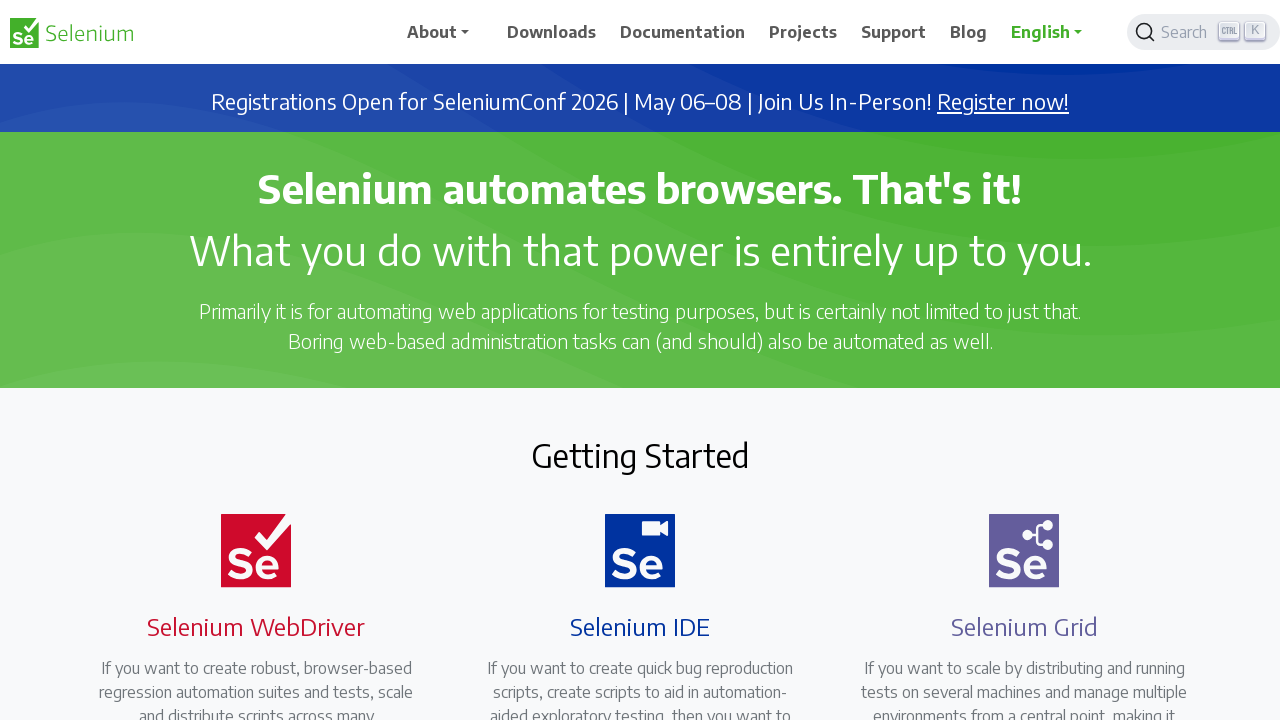

Retrieved body text content to verify page loaded
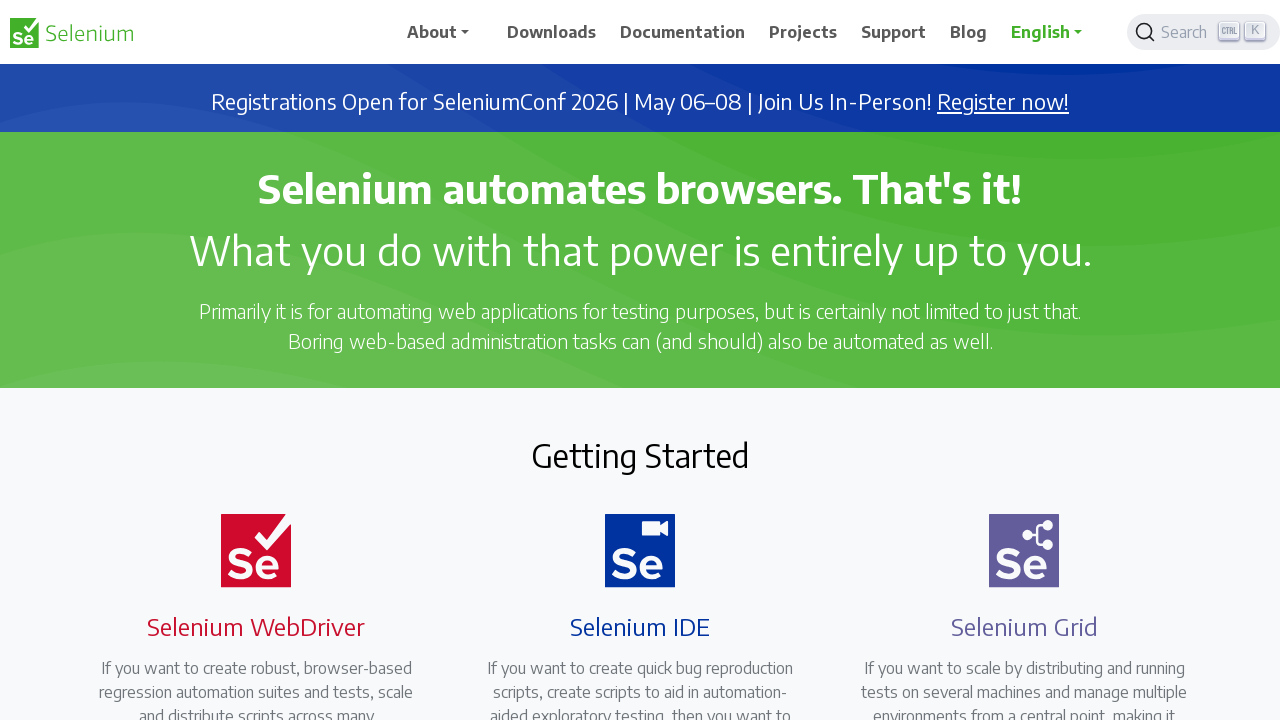

Maximized browser window to 1920x1080
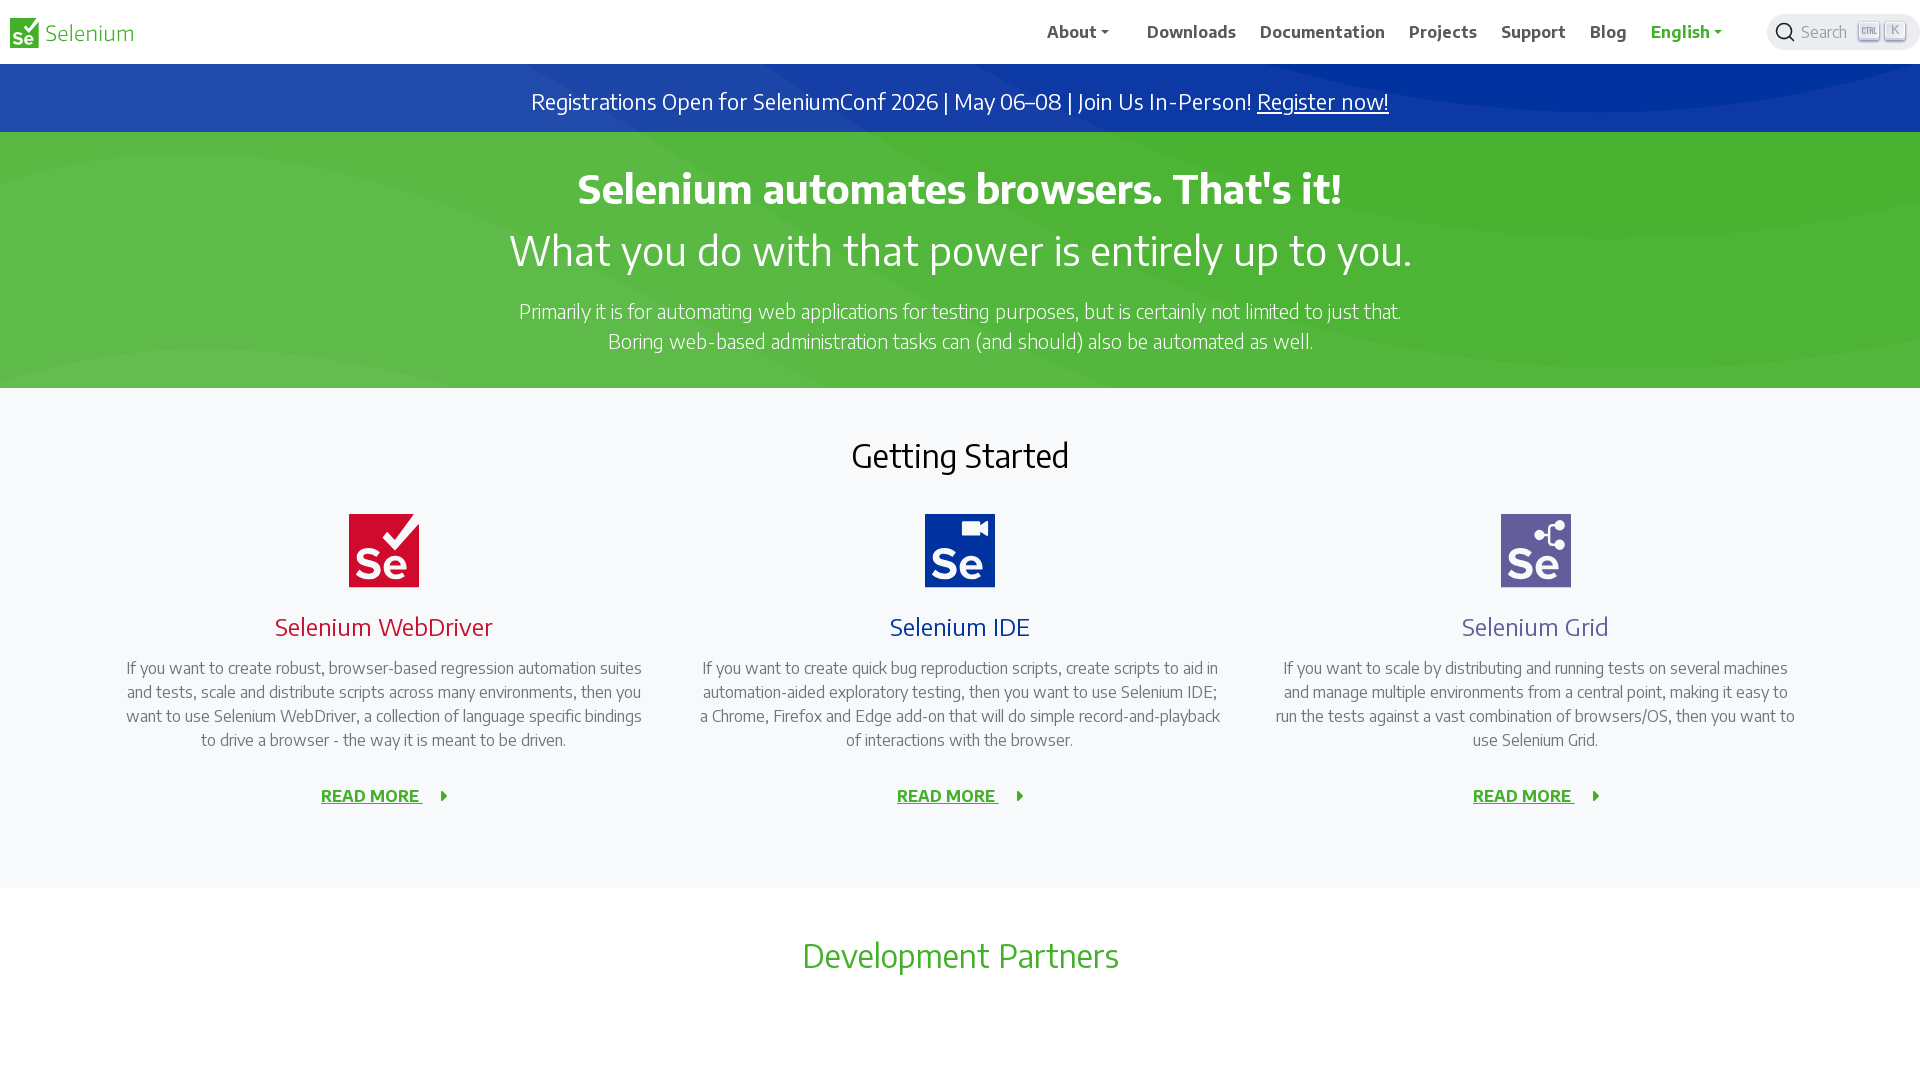

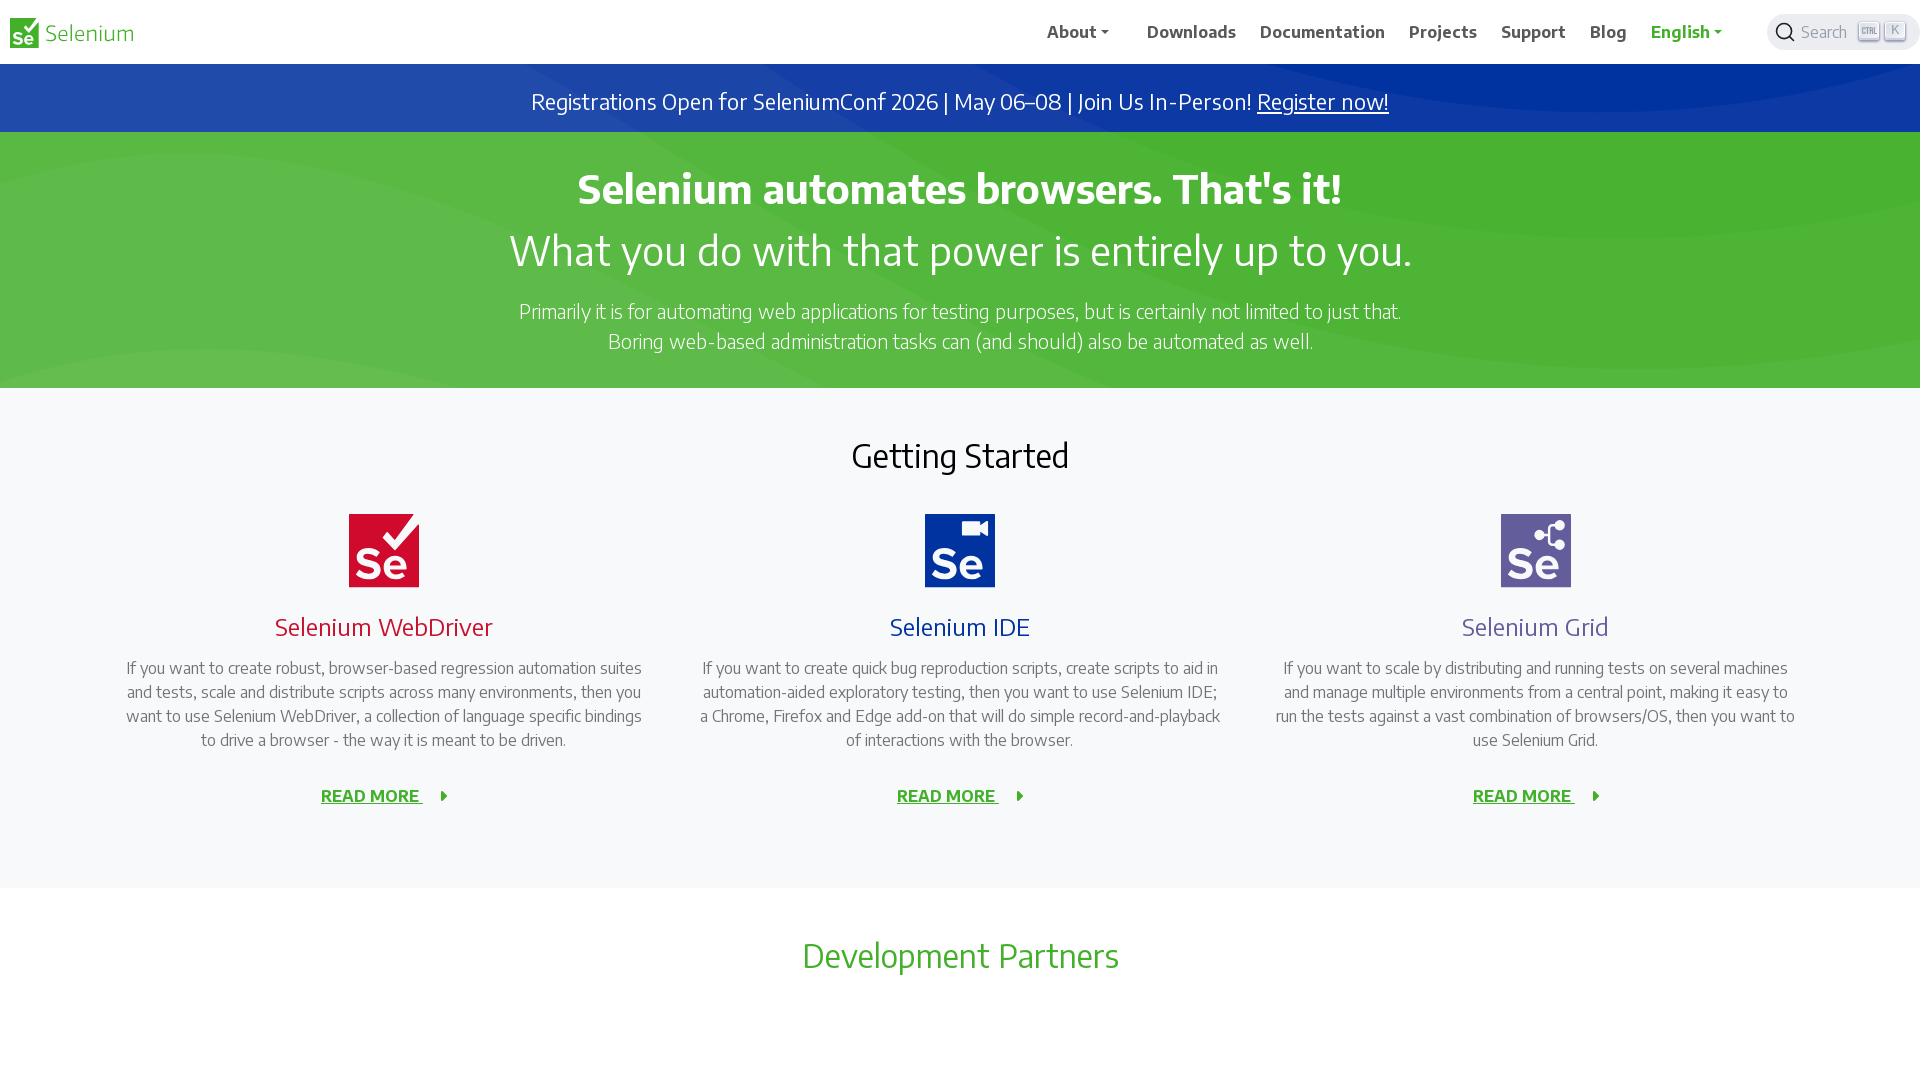